Opens the Rahul Shetty Academy website and verifies the page loads successfully

Starting URL: https://rahulshettyacademy.com

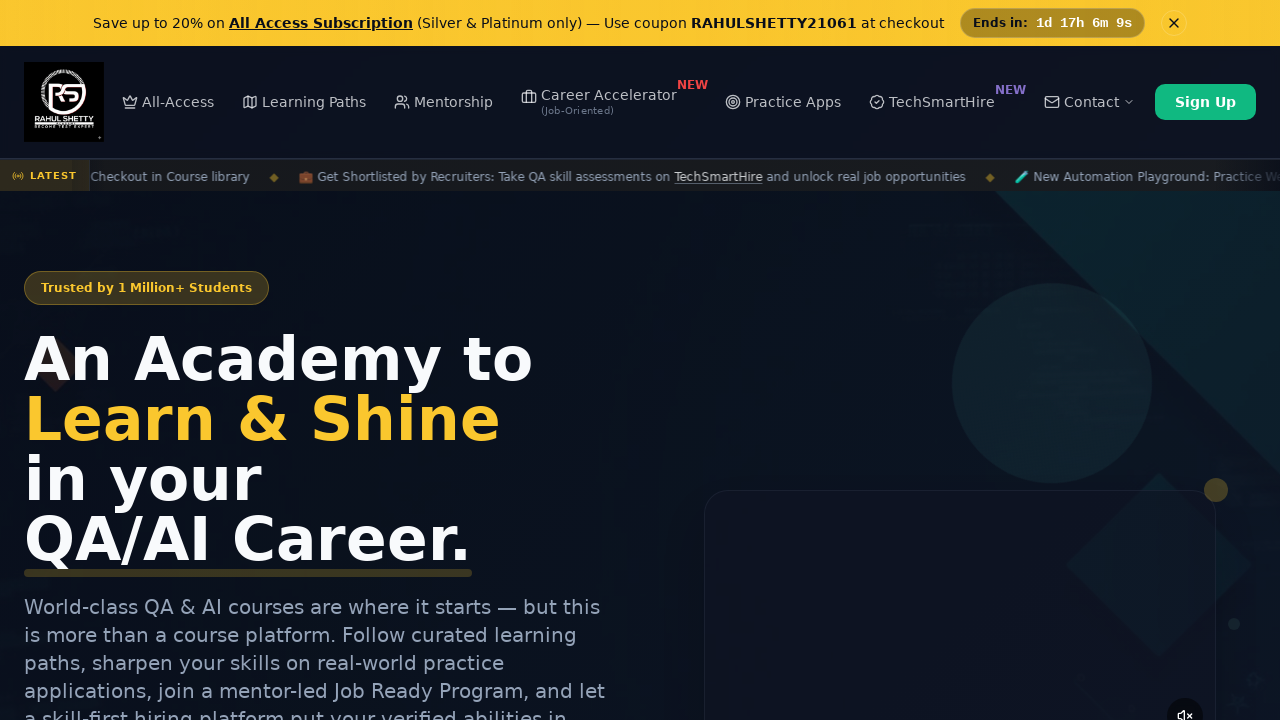

Navigated to Rahul Shetty Academy website
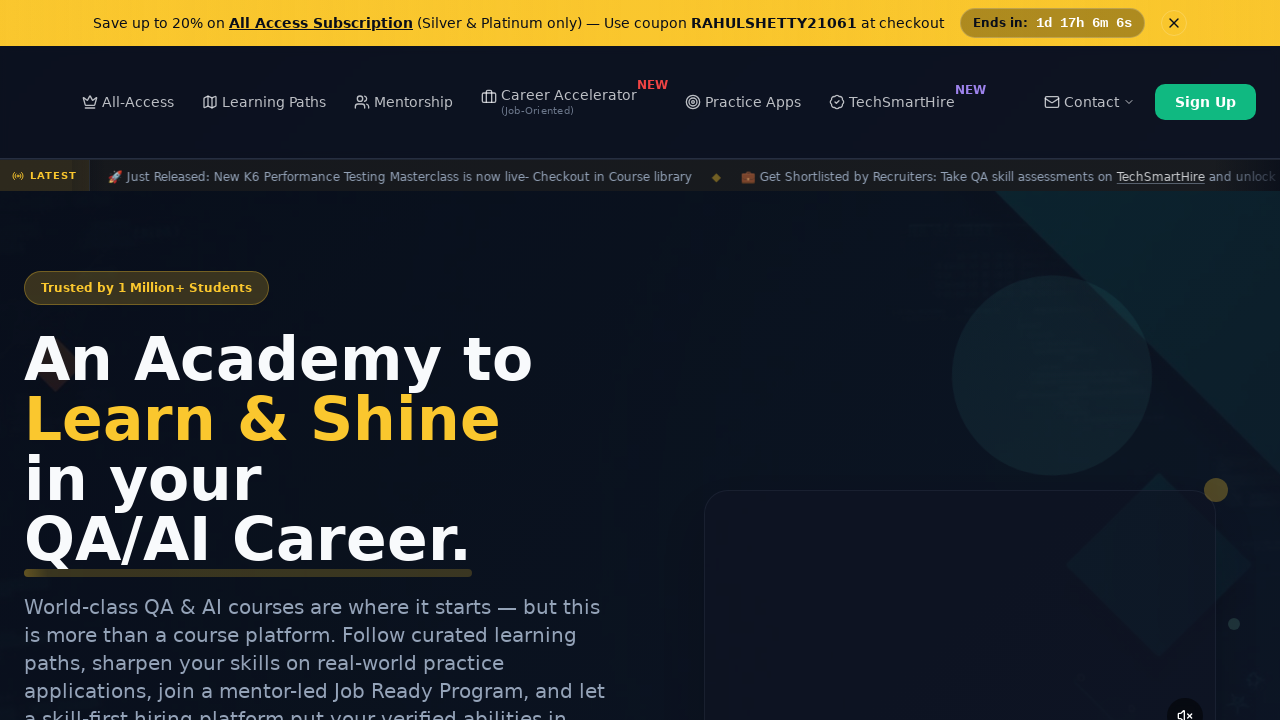

Page DOM content loaded successfully
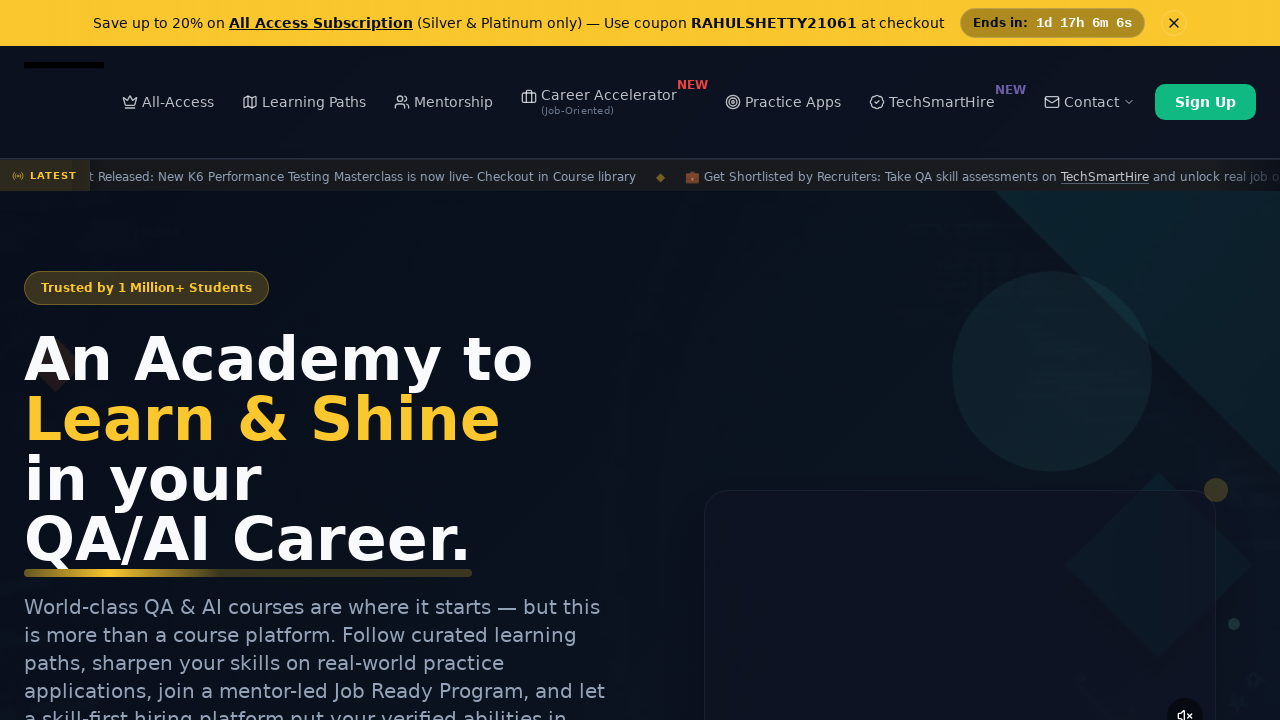

Verified page has a title - page loaded successfully
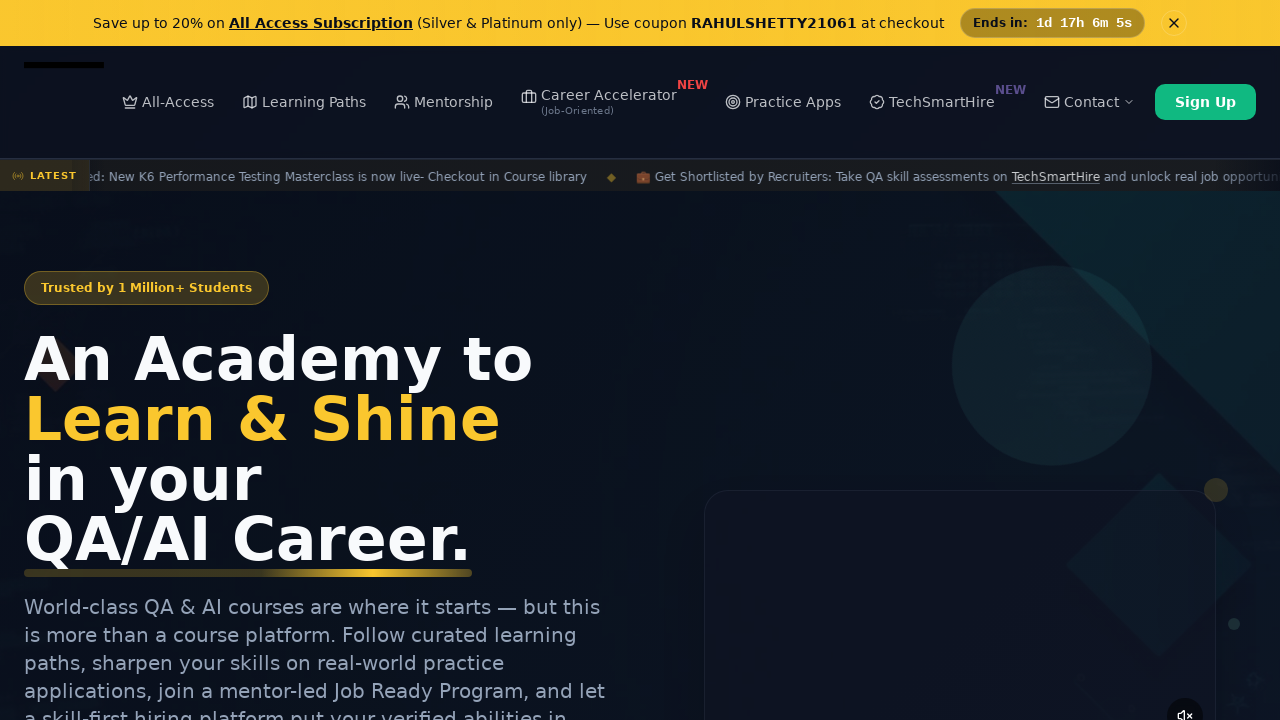

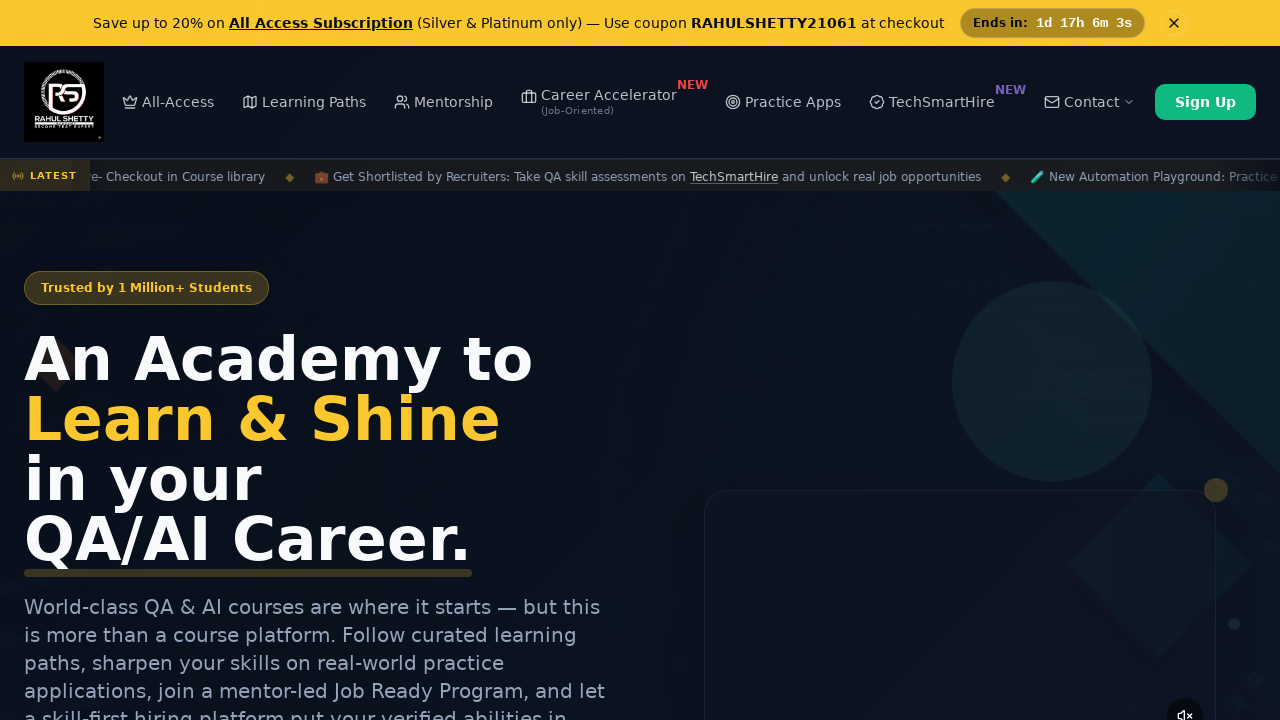